Tests the Contact button by hovering over it and clicking to navigate to the contact page

Starting URL: https://ancabota09.wixsite.com/intern

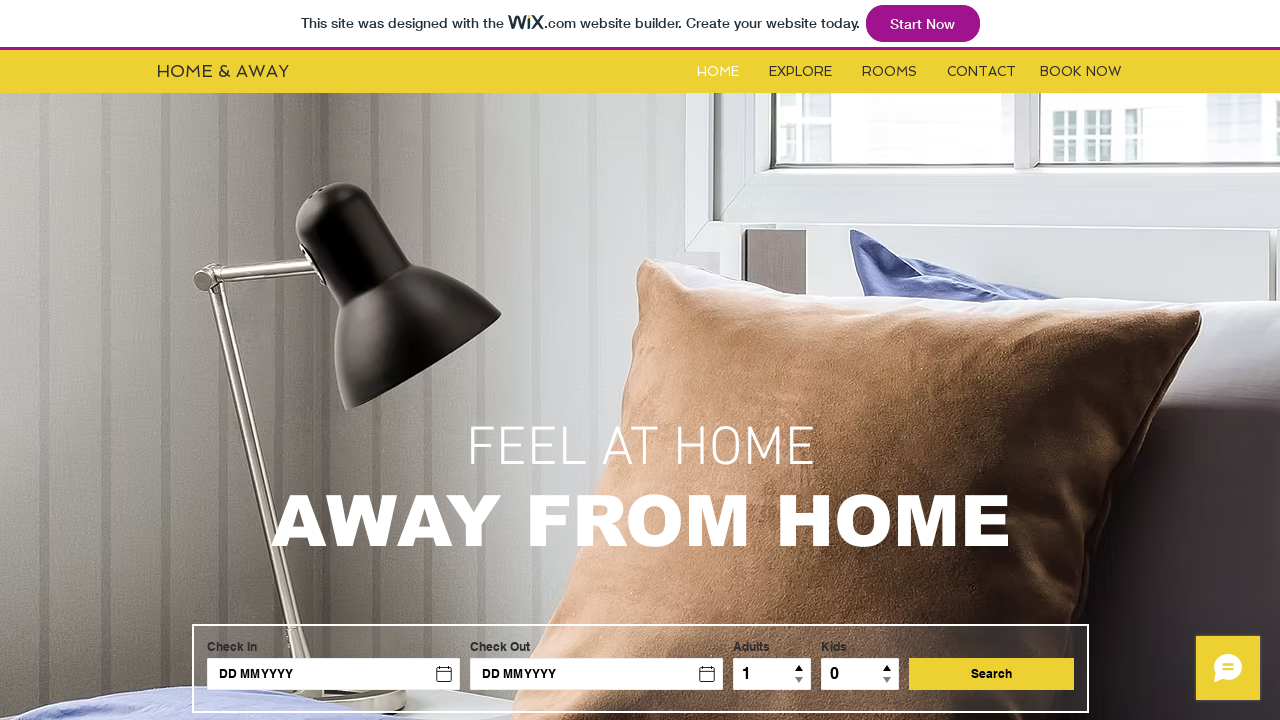

Hovered over Contact button at (982, 72) on #i6kl732v3
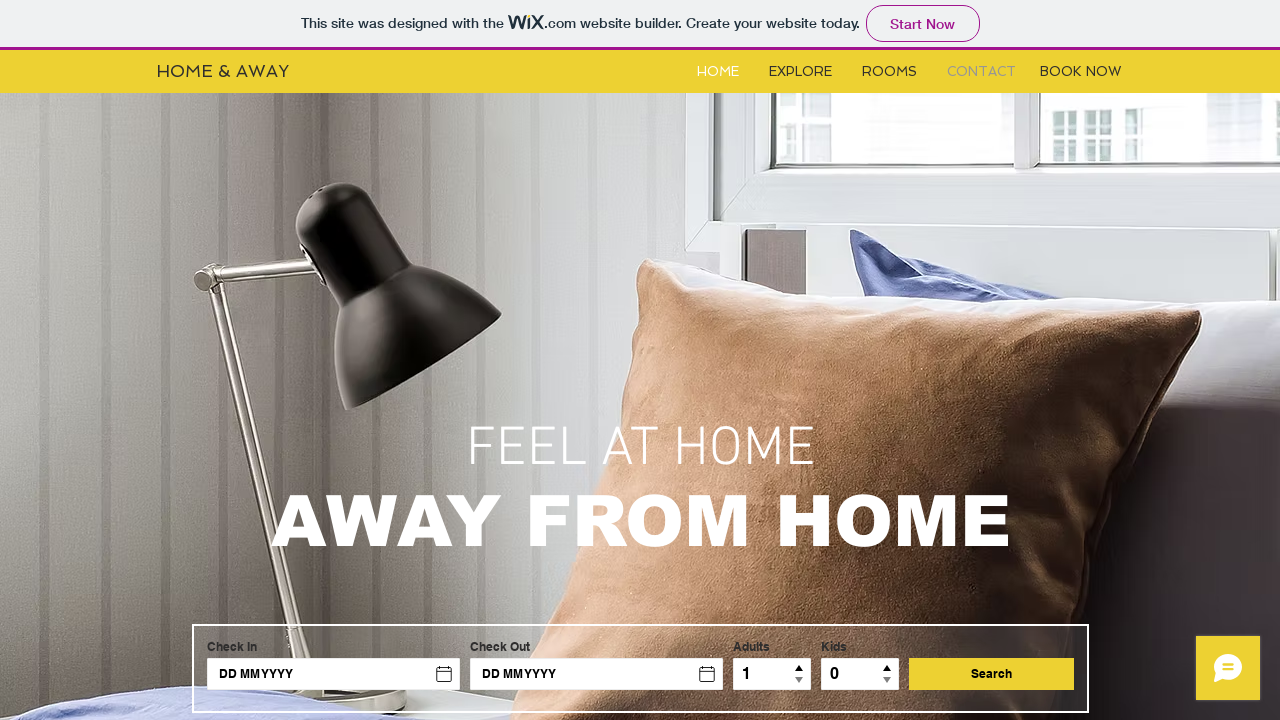

Clicked Contact button to navigate to contact page at (982, 72) on #i6kl732v3
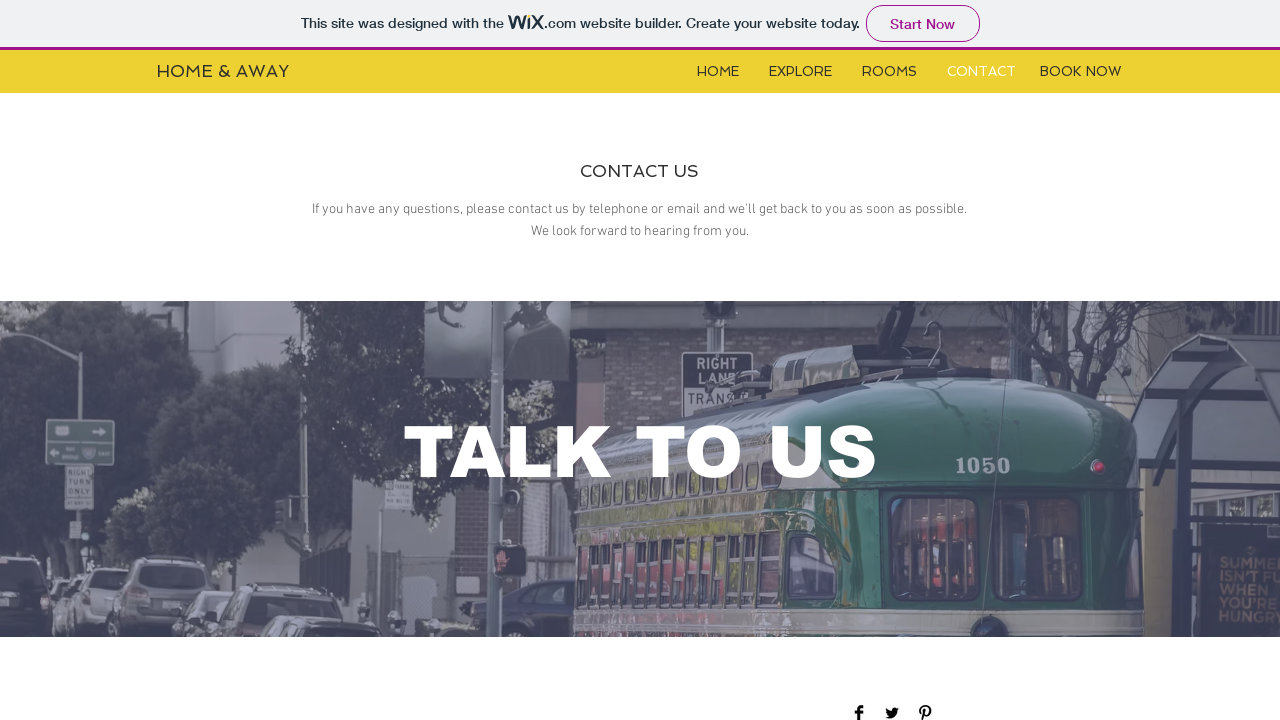

Navigation to contact page completed
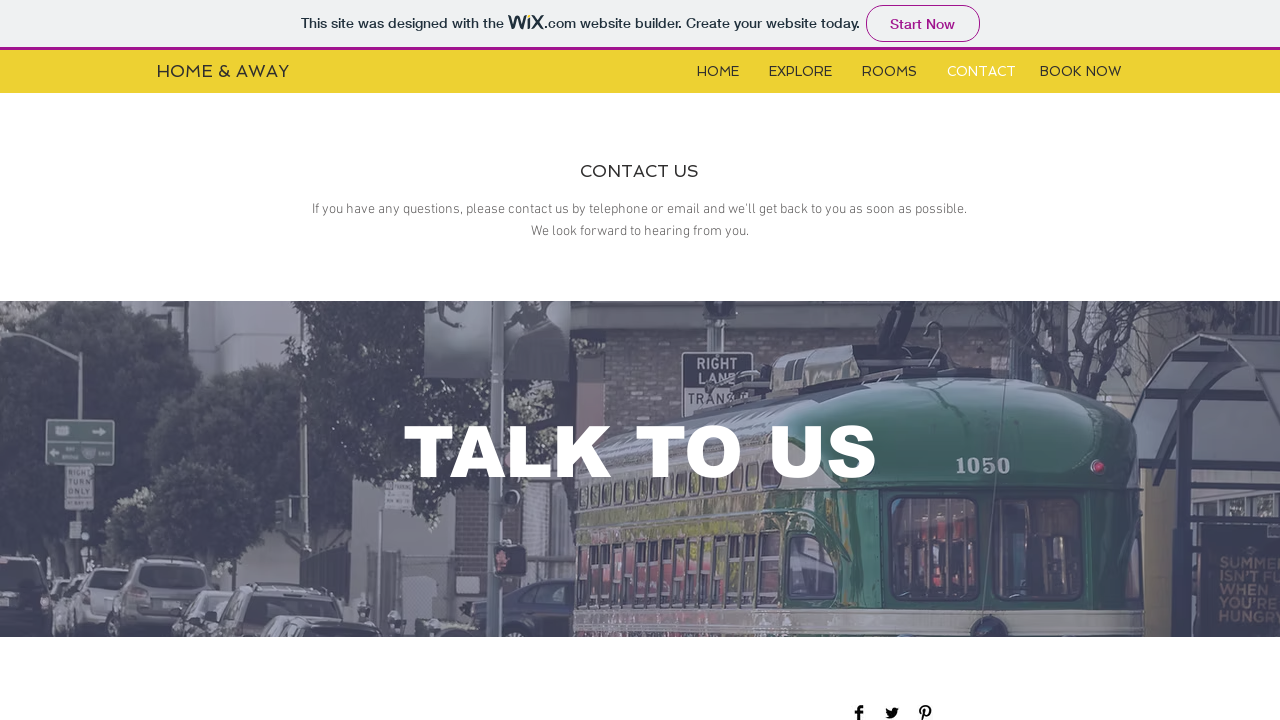

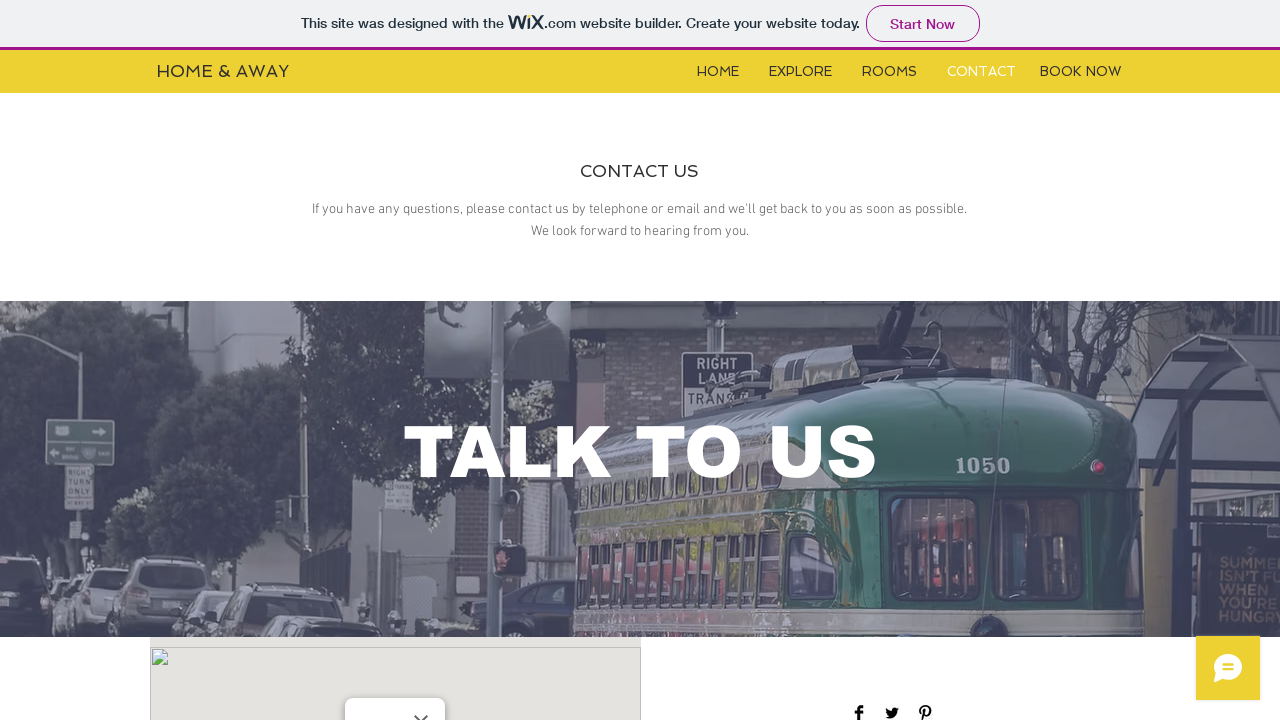